Tests browser window handling by opening new tabs and windows, then switching between them to verify multiple window management

Starting URL: https://demoqa.com/browser-windows

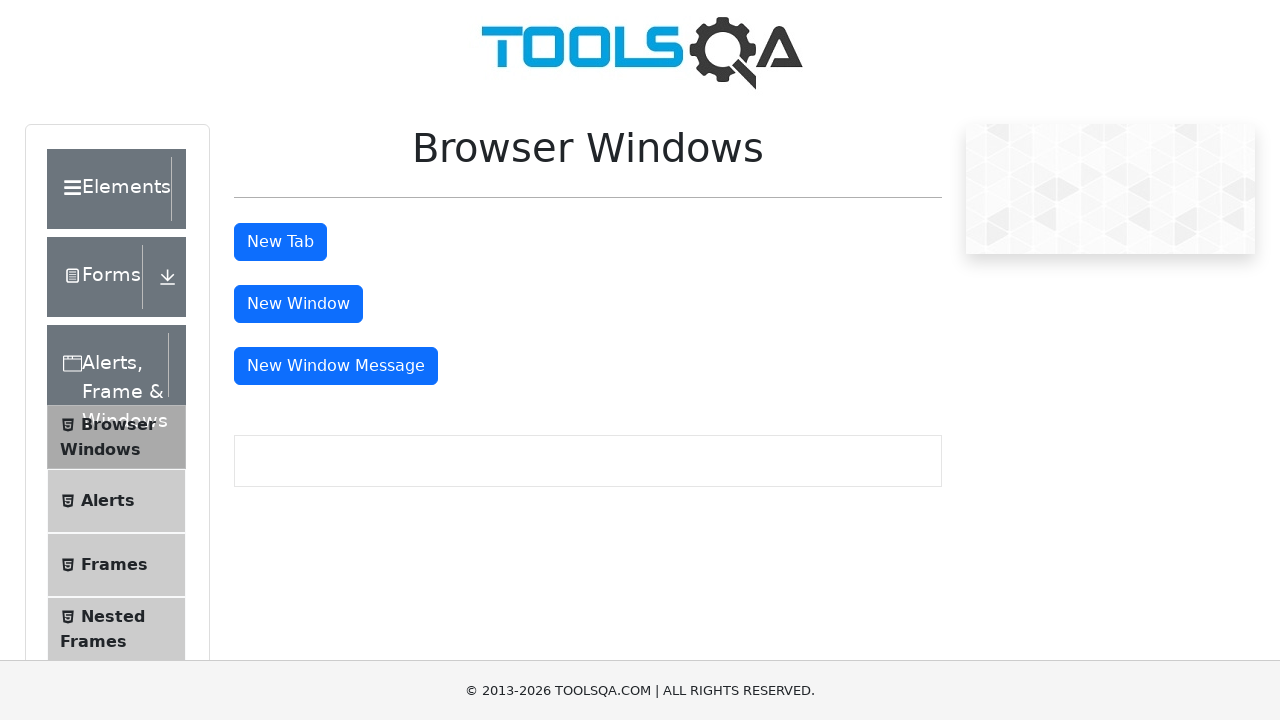

Clicked New Tab button to open first new tab at (280, 242) on #tabButton
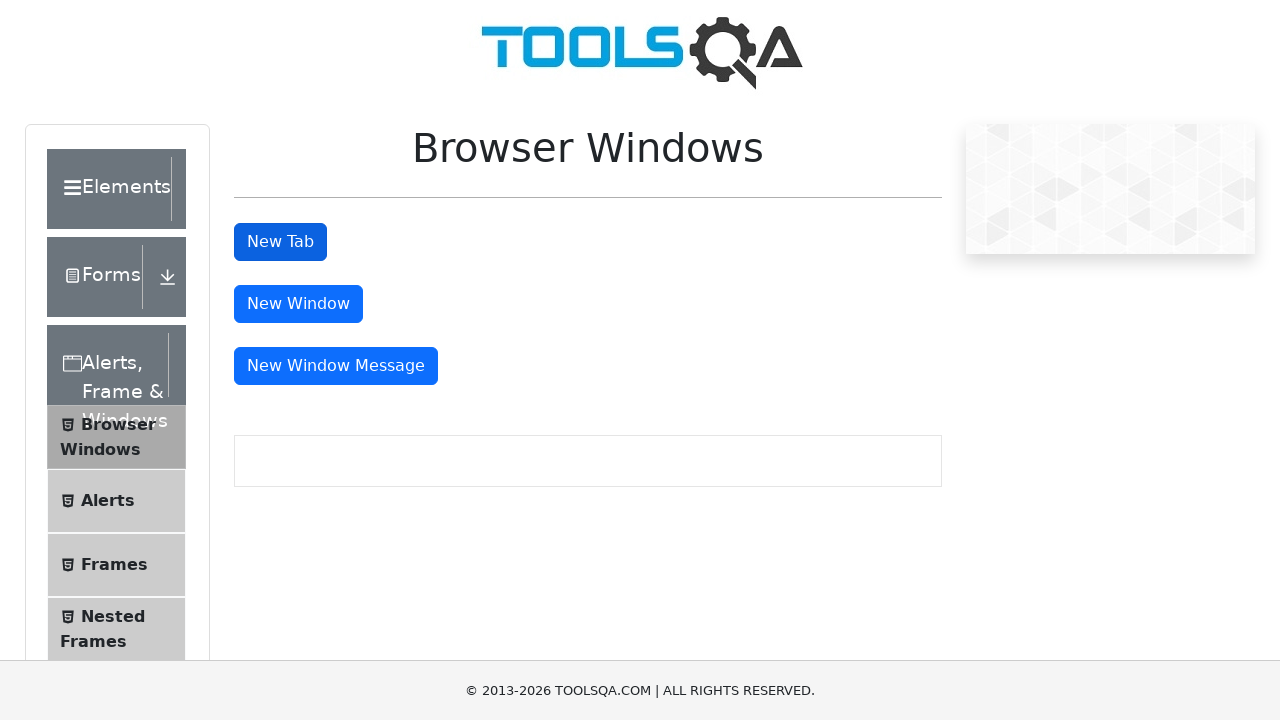

Clicked New Tab button again to open second new tab at (280, 242) on #tabButton
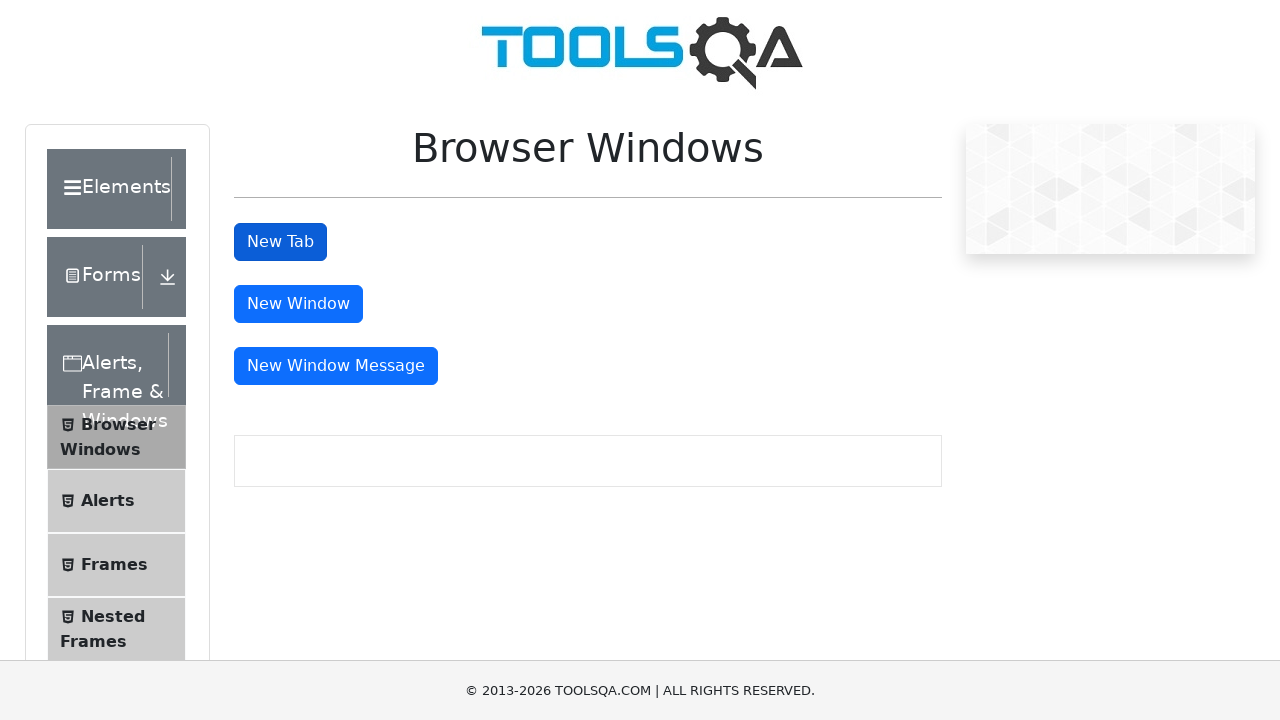

Retrieved all open pages/tabs - total count: 3
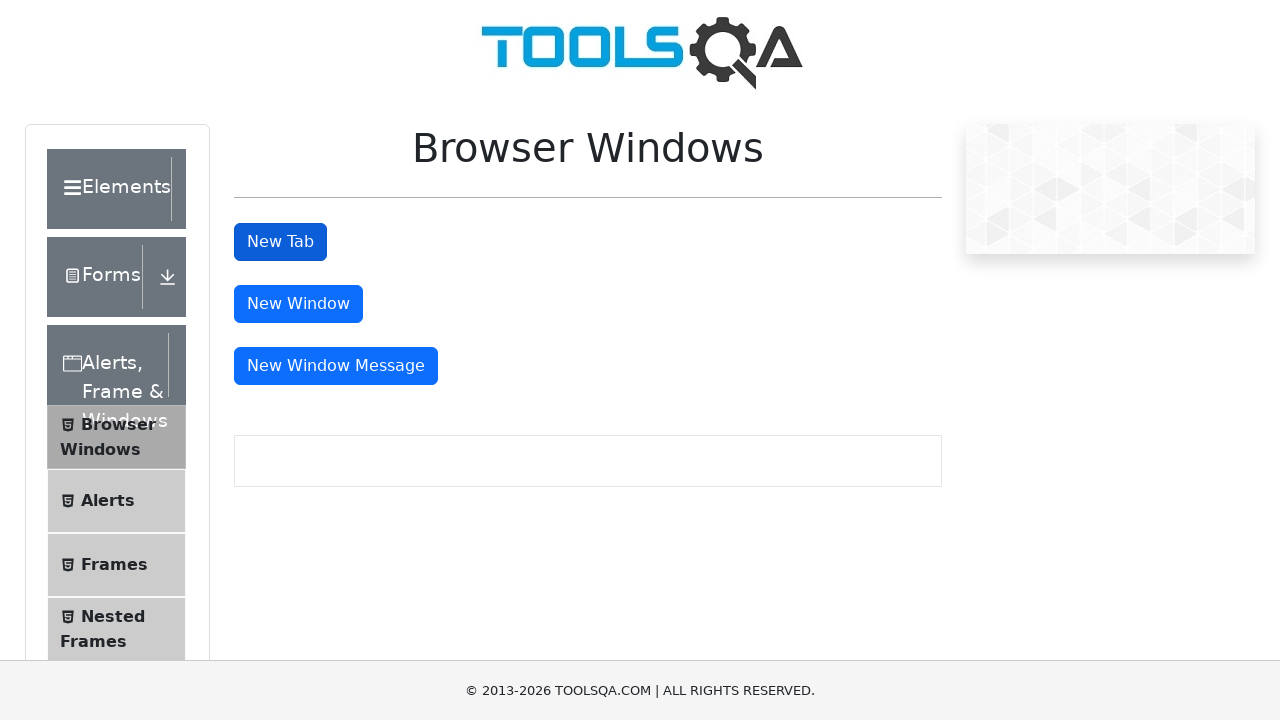

Retrieved title of window 0: 'demosite'
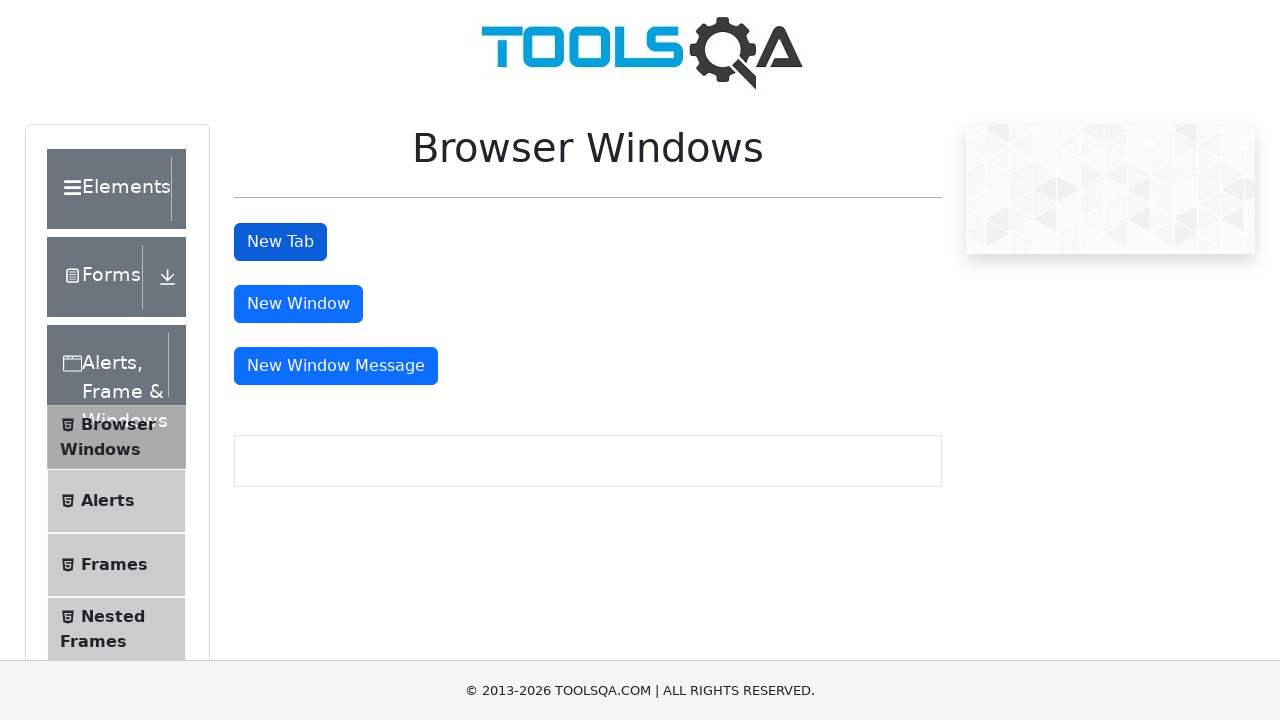

Retrieved title of window 1: ''
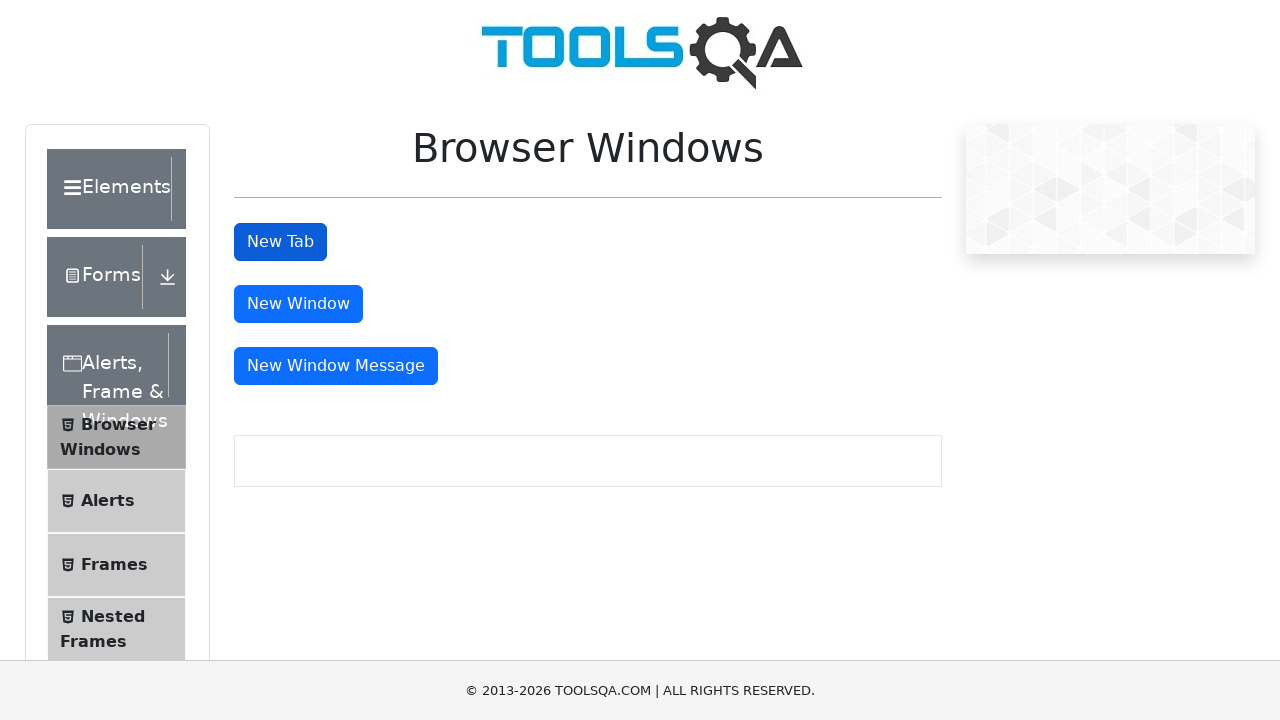

Retrieved title of window 2: ''
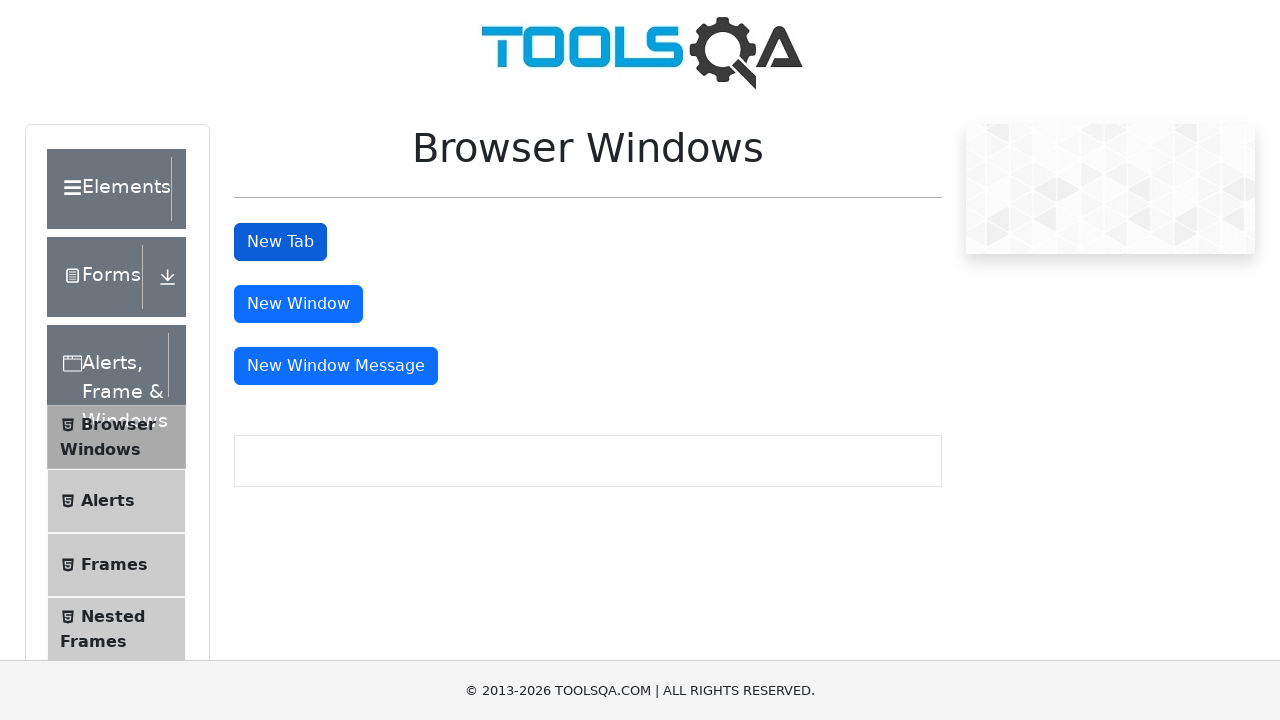

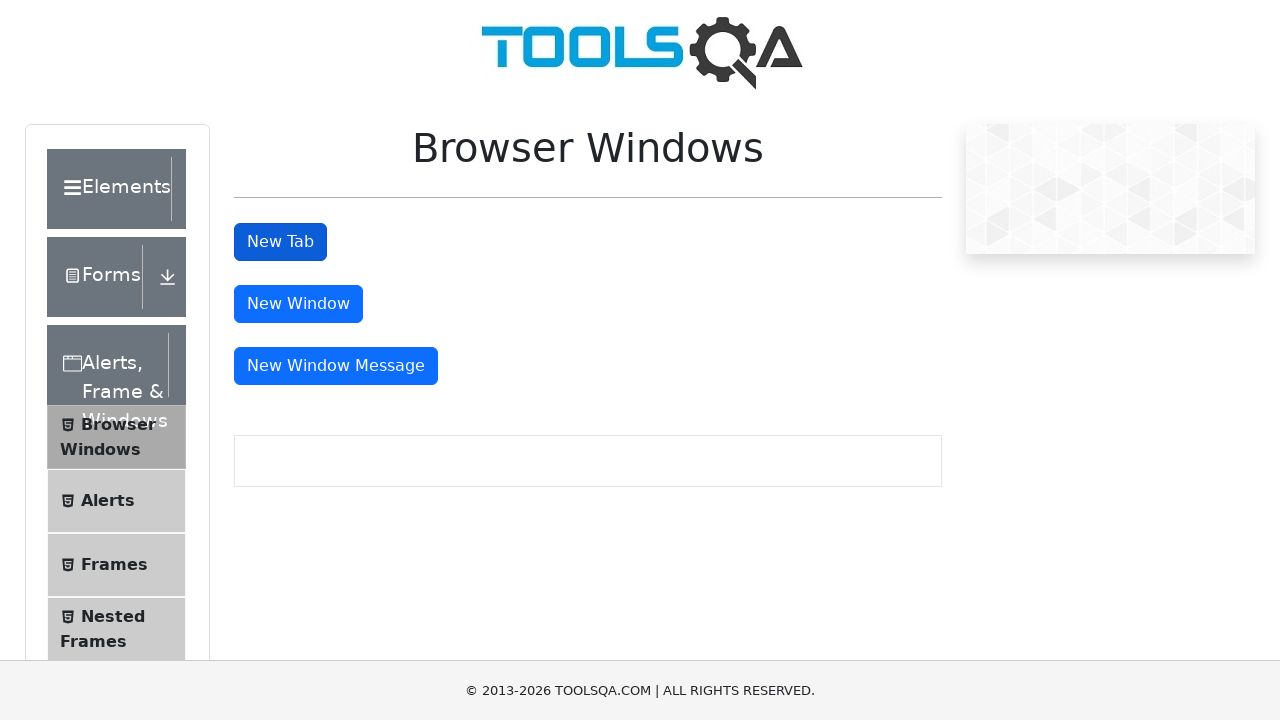